Tests opening a new tab by clicking a link, then verifies the new tab's URL and checks that a Sign out link is visible on the dashboard page

Starting URL: https://zimaev.github.io/tabs/

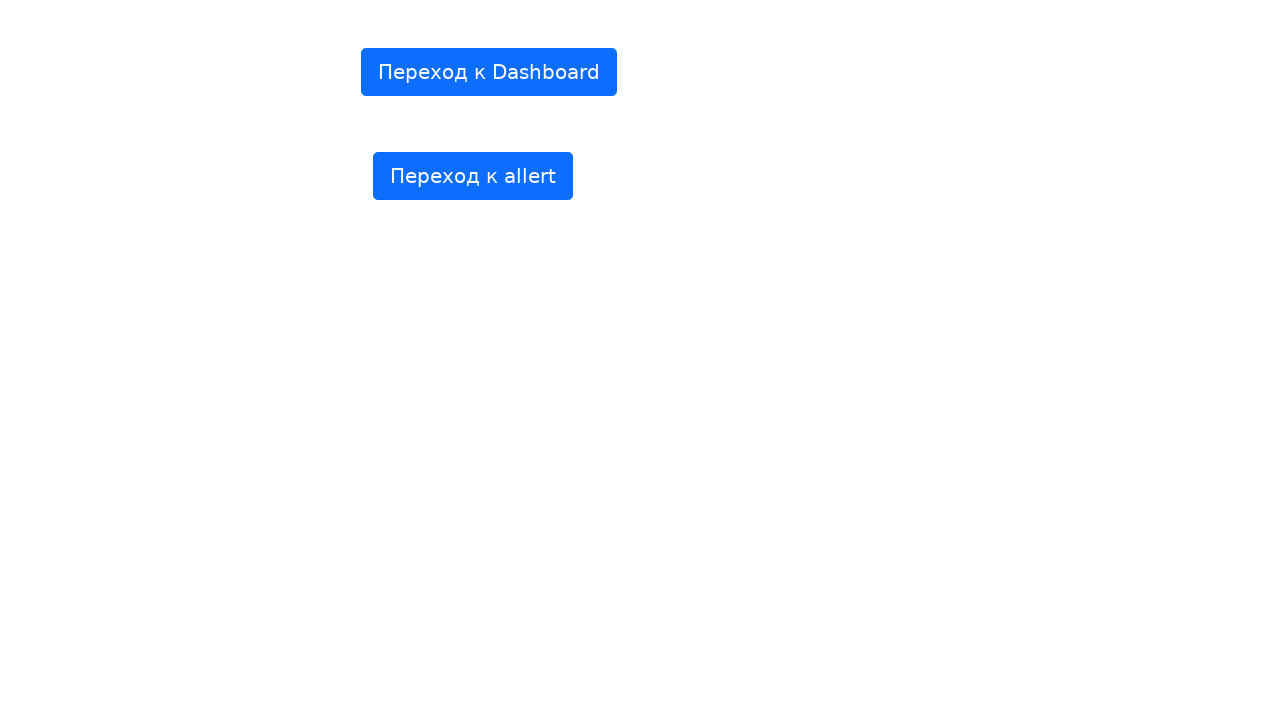

Clicked link to open new tab for Dashboard at (489, 72) on internal:text="\u041f\u0435\u0440\u0435\u0445\u043e\u0434 \u043a Dashboard"i
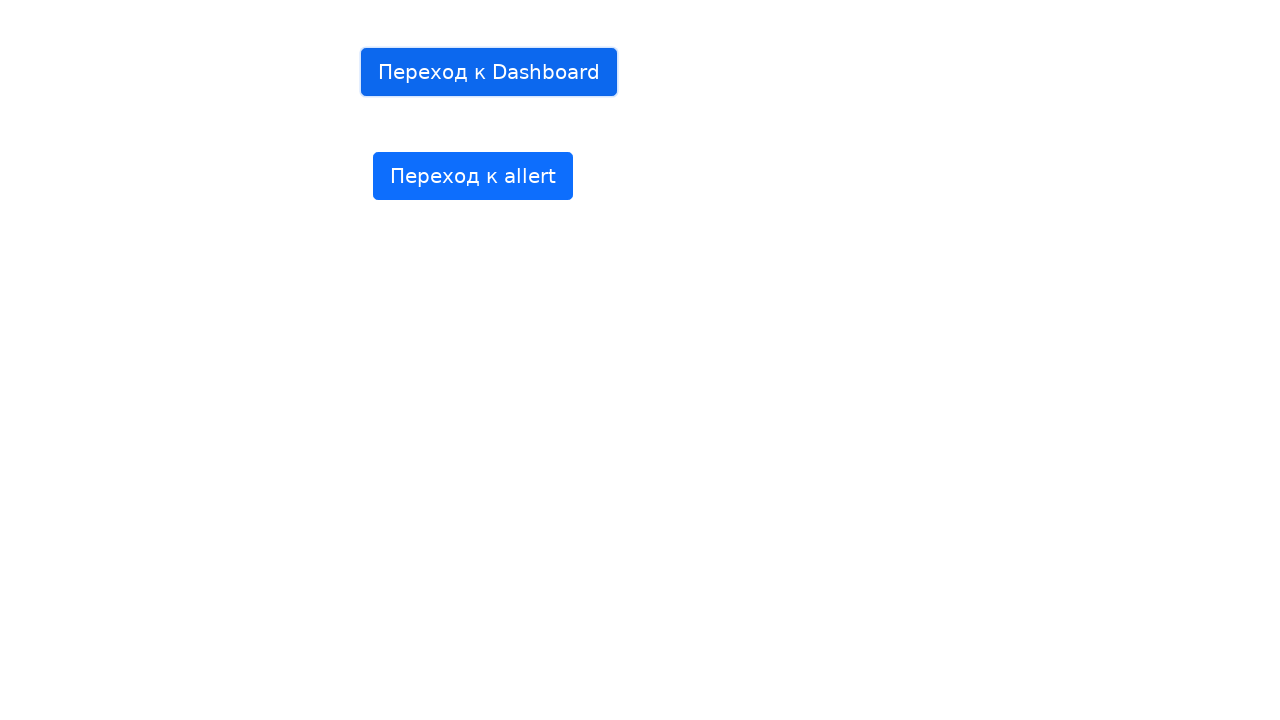

Captured reference to new tab
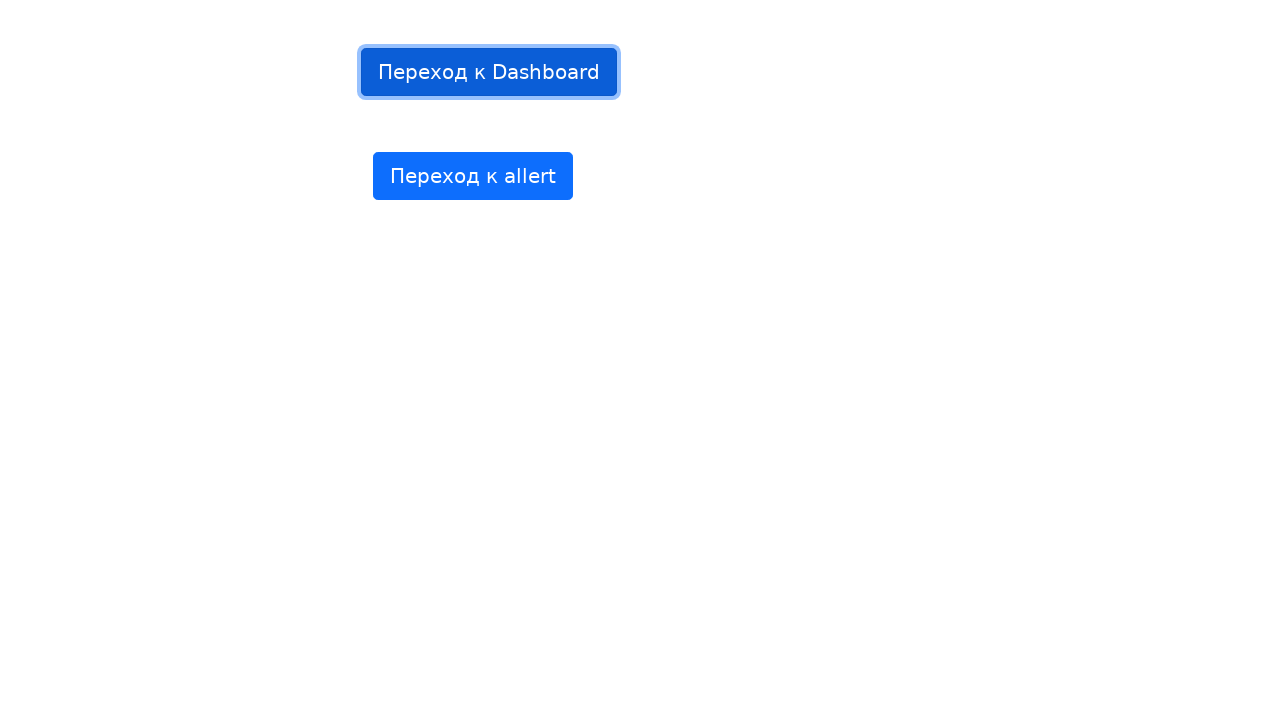

New tab finished loading
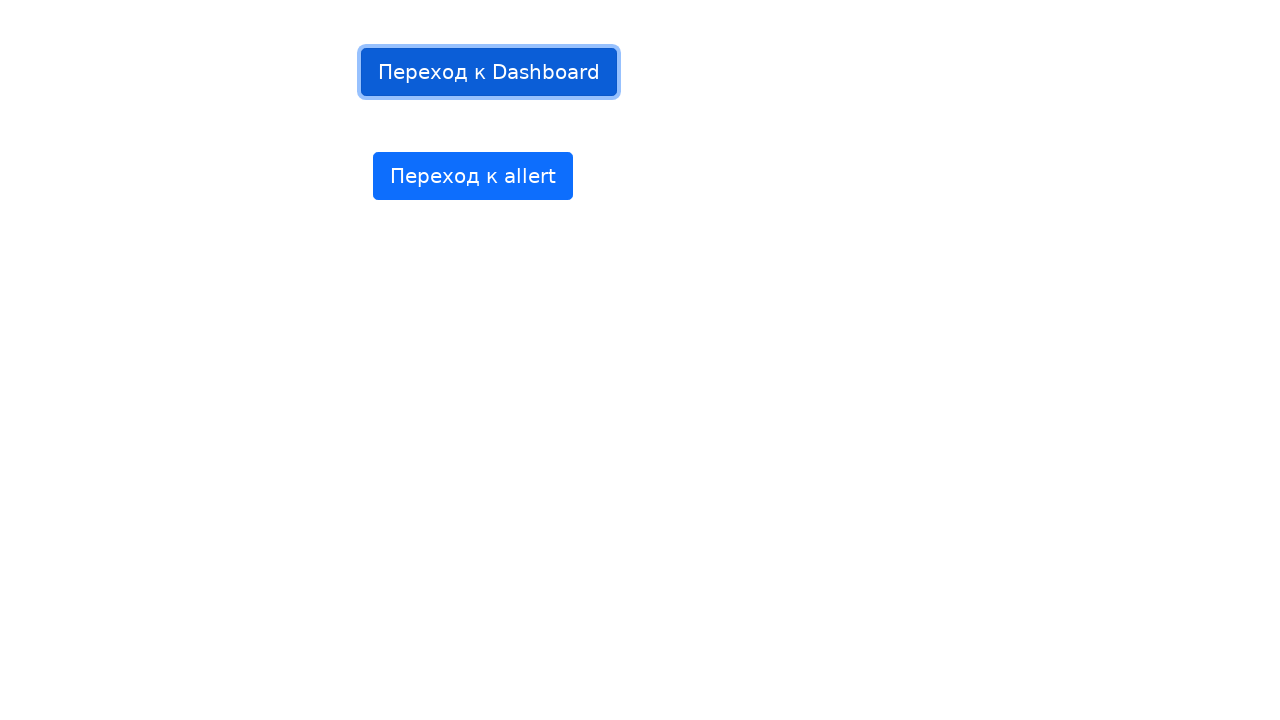

Verified new tab URL is correct
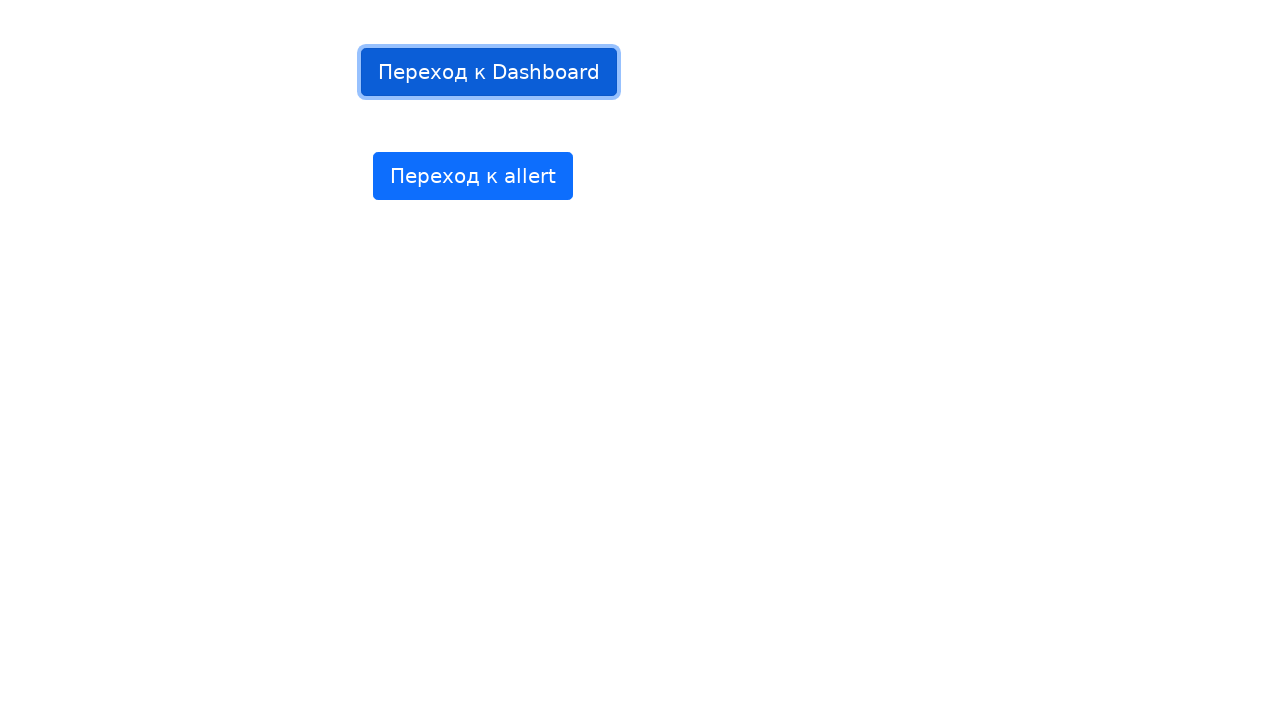

Located Sign out link on new tab
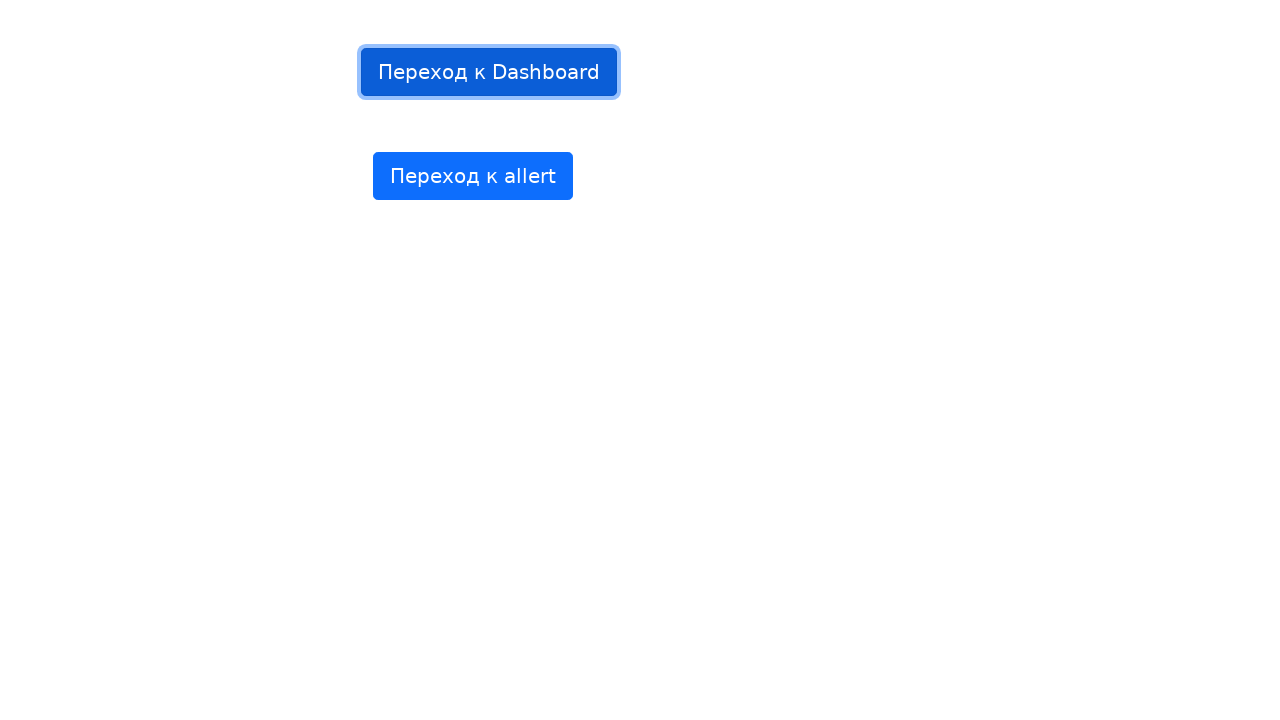

Verified Sign out link is visible on dashboard
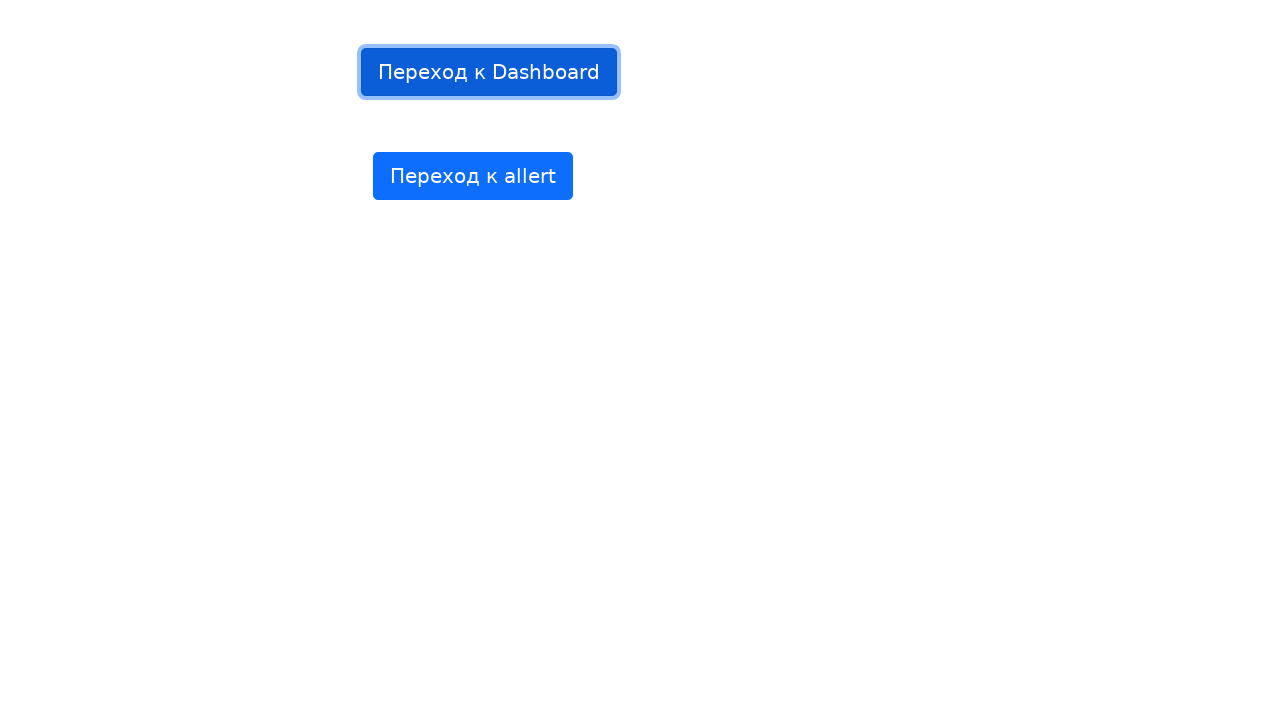

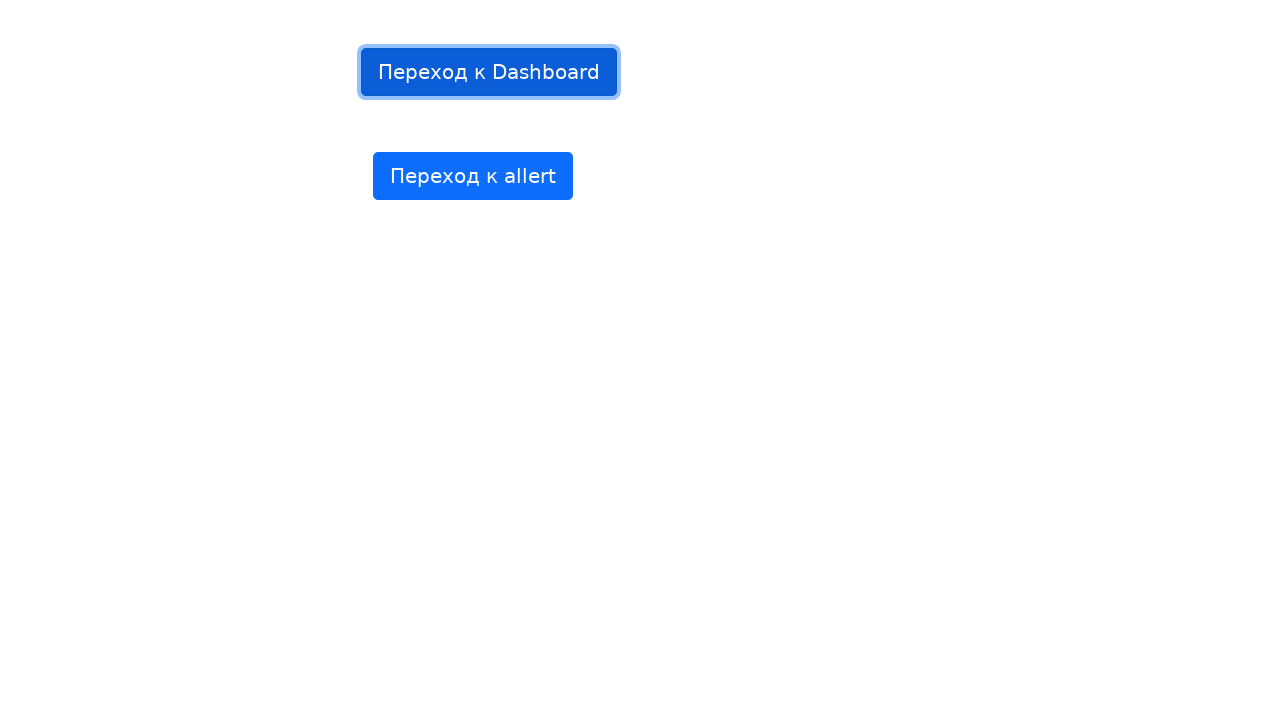